Tests that clicking the Start button generates a 6x7 Connect4 grid with 42 cells, all initialized to light gray color.

Starting URL: https://luo-hong-jun.github.io/Web_ikt_3/

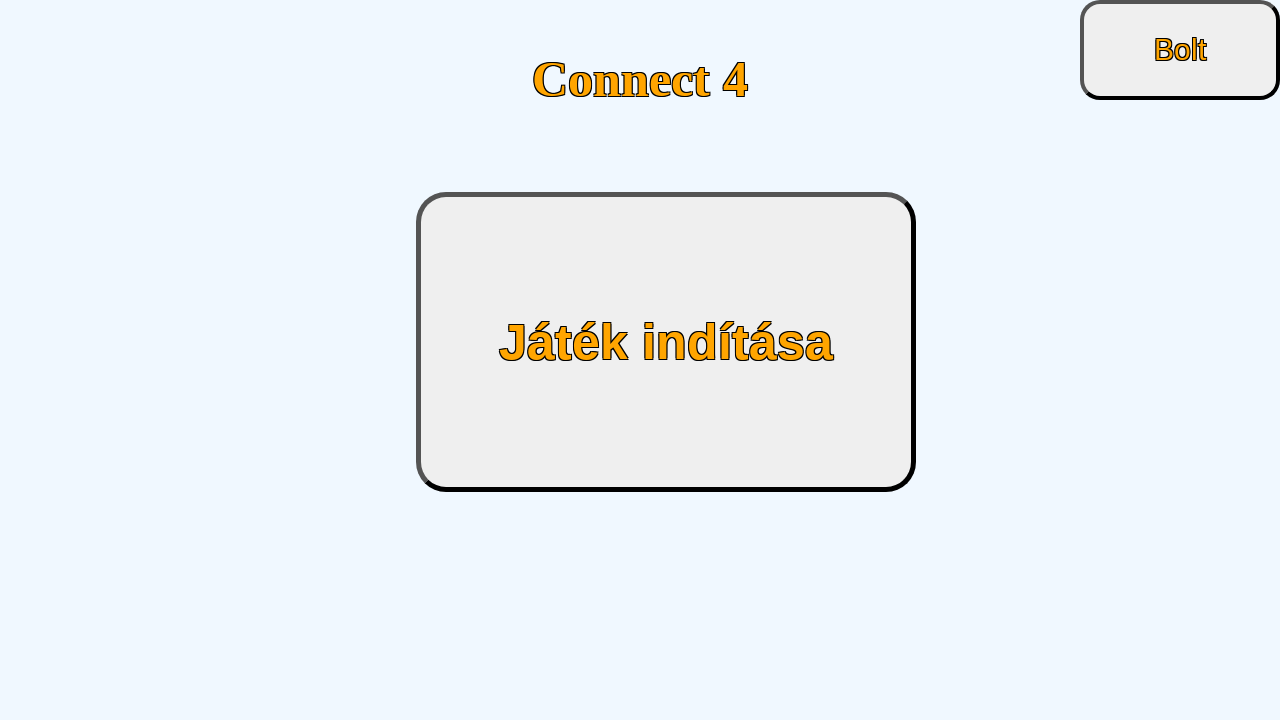

Clicked the Start button at (666, 342) on #StartButton
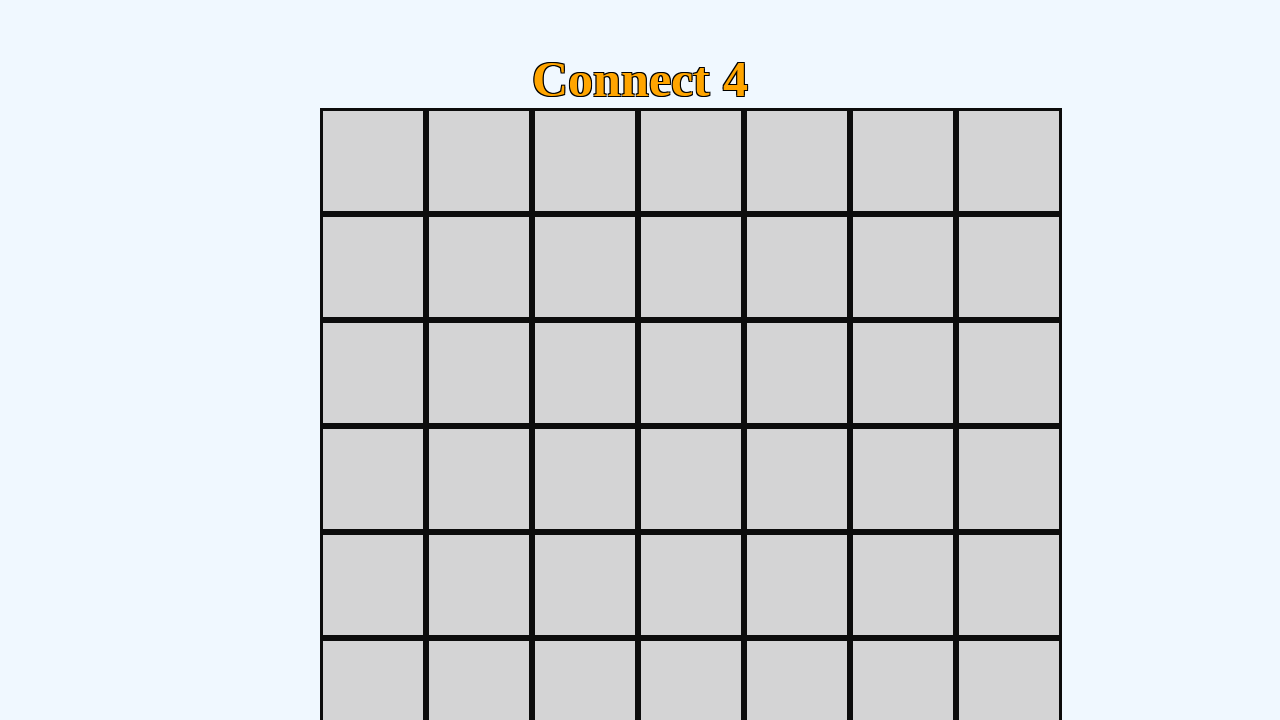

Grid fully generated with 42 cells (6x7 Connect4 grid)
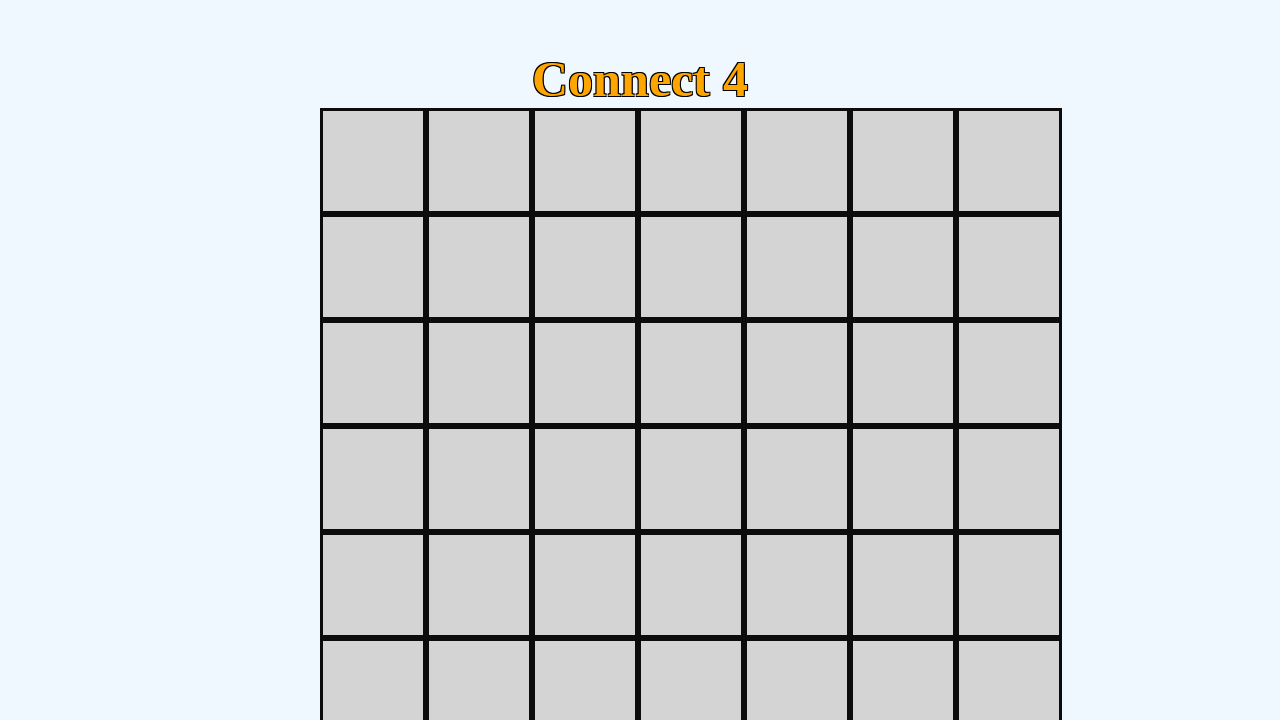

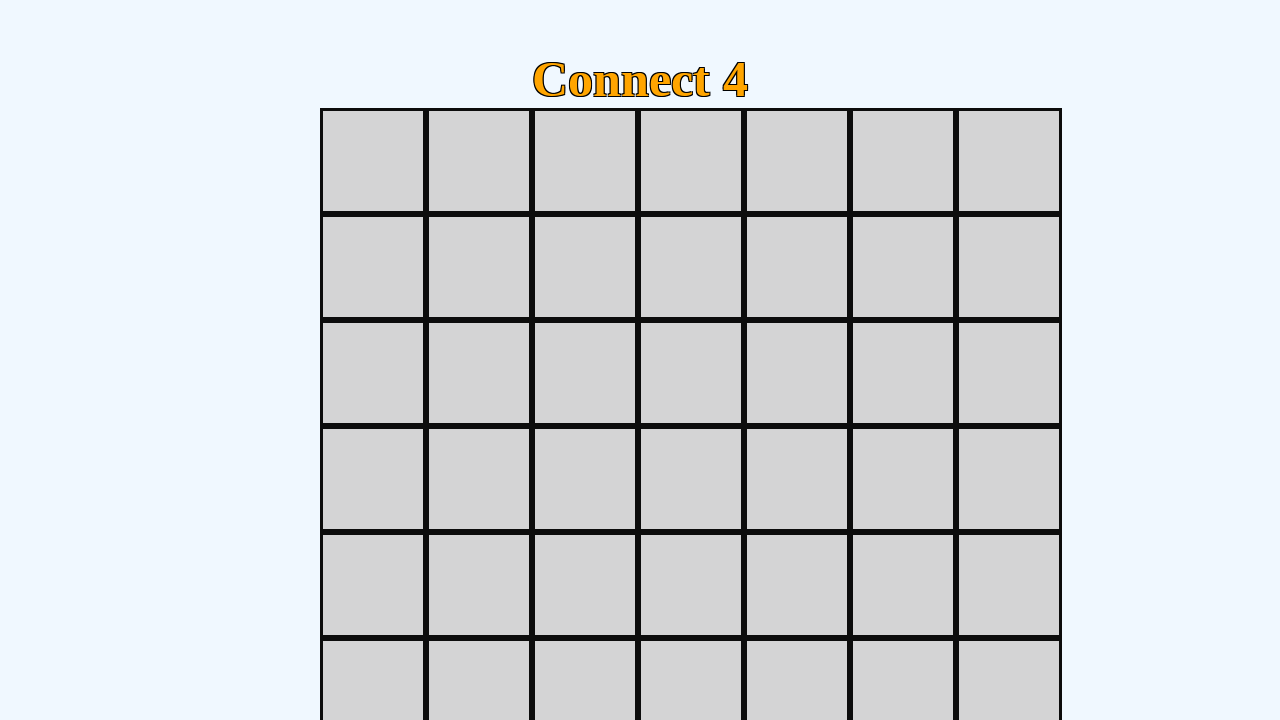